Tests jQuery UI selectable functionality by selecting multiple items using different interaction methods including Ctrl+click and click-and-drag selection

Starting URL: https://jqueryui.com/selectable/

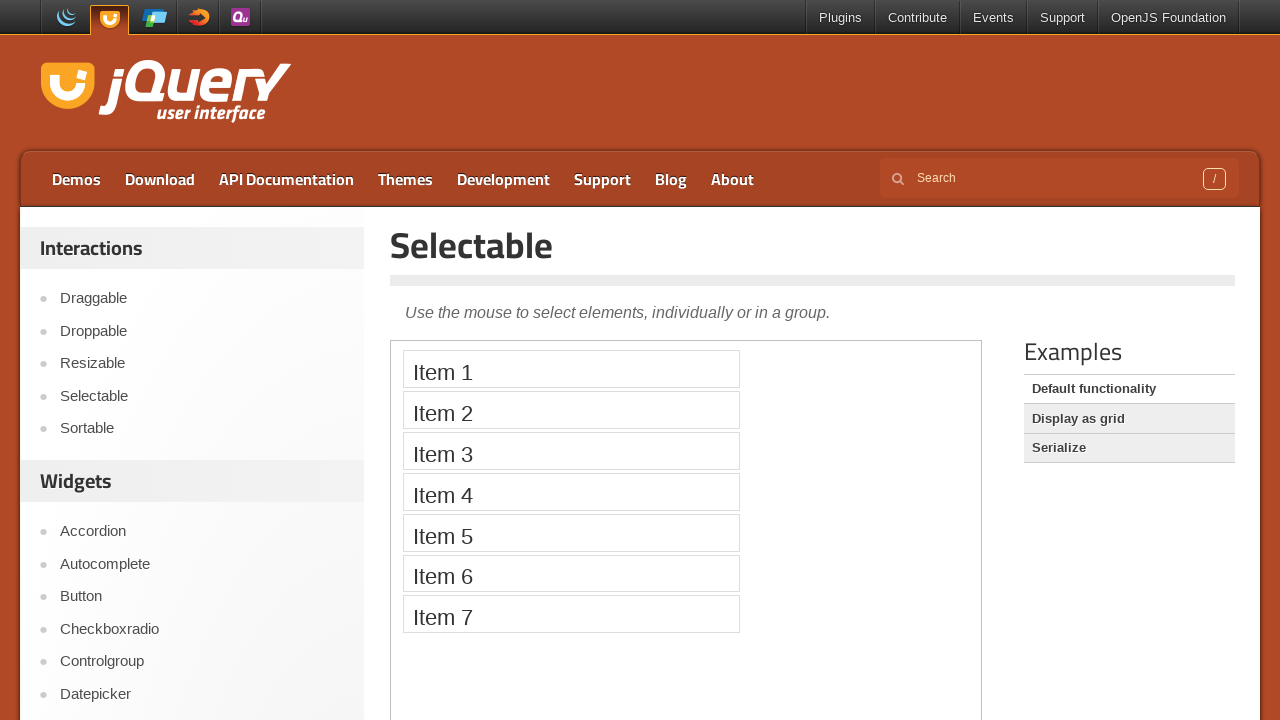

Located the first iframe containing the selectable demo
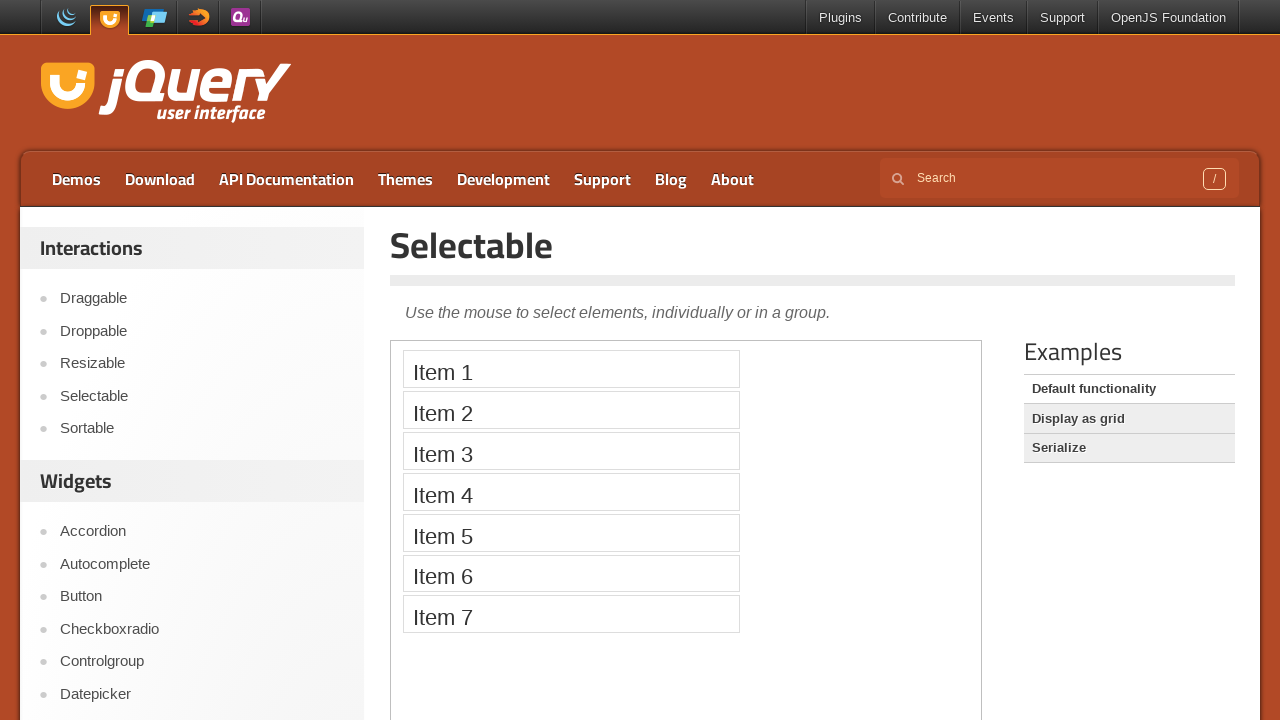

Waited for iframe to load
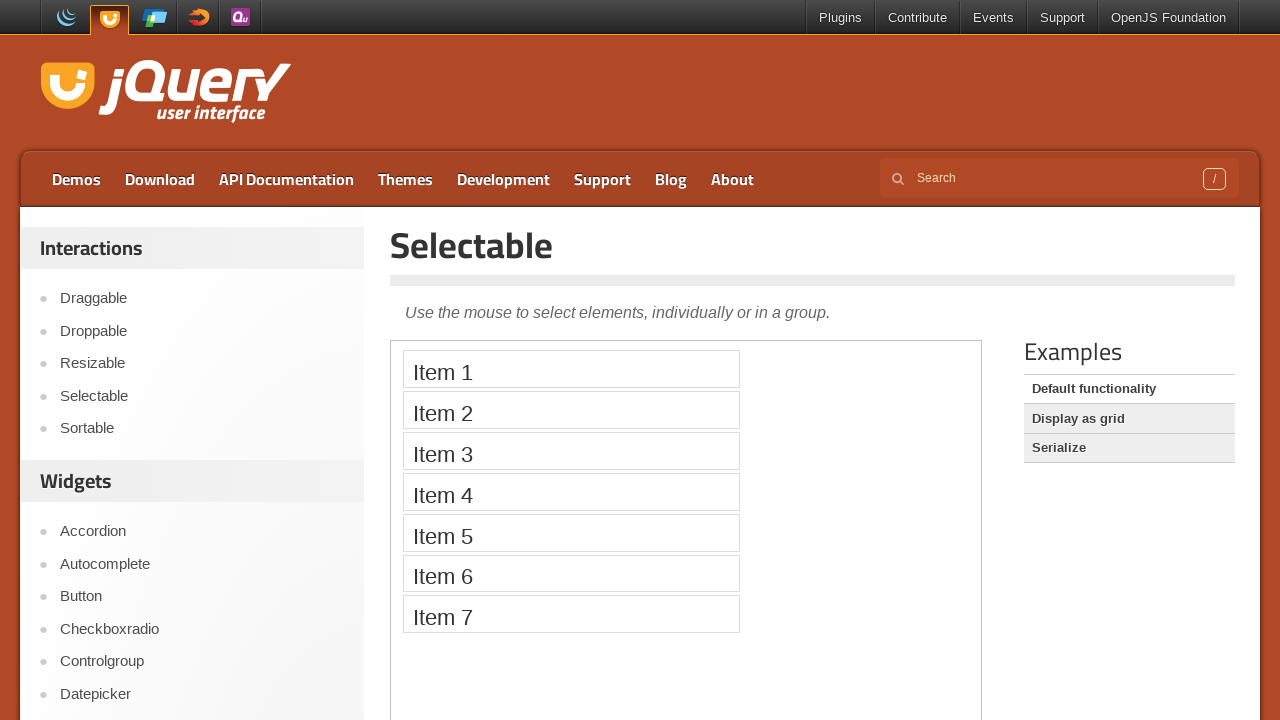

Located Item 1 in the selectable list
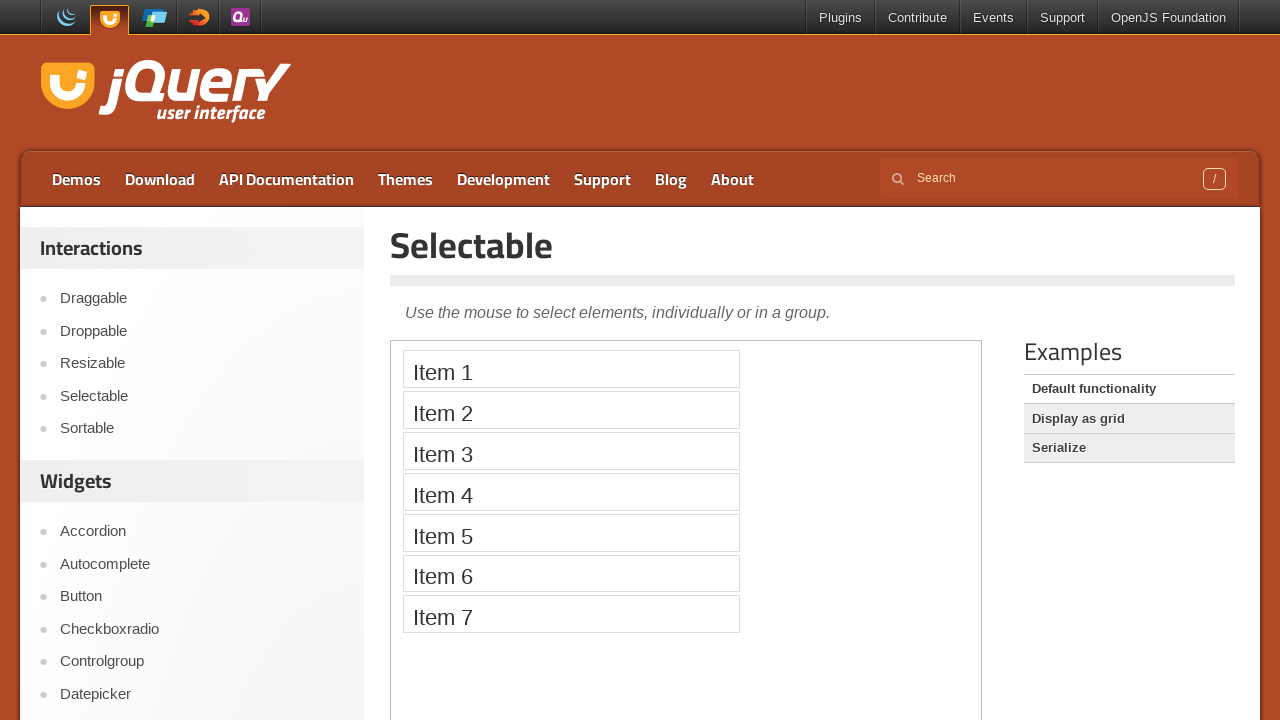

Located Item 3 in the selectable list
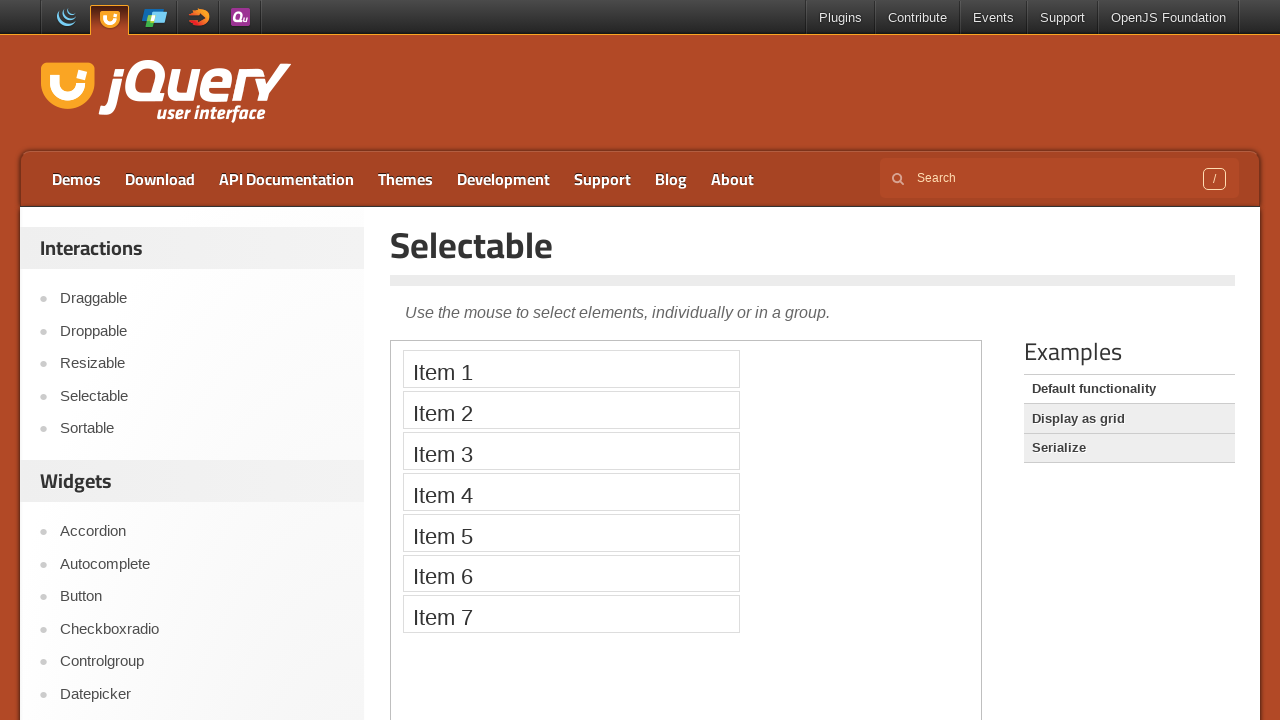

Located Item 5 in the selectable list
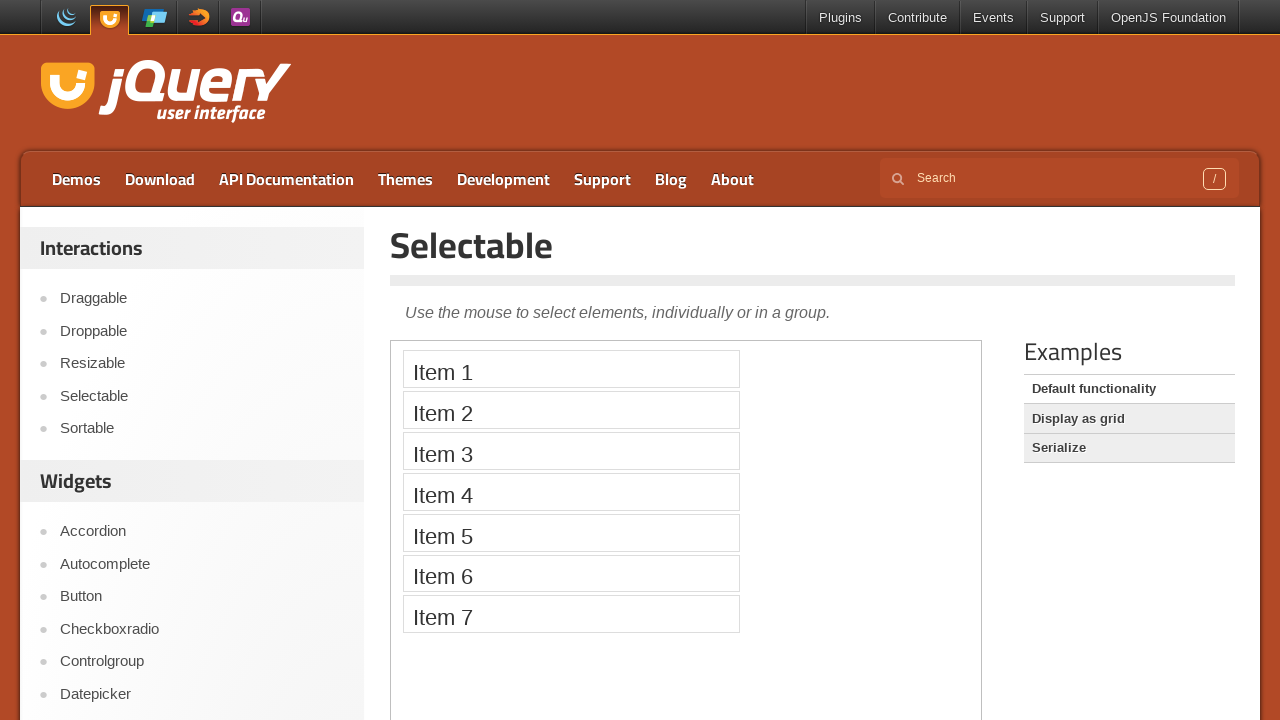

Located Item 6 in the selectable list
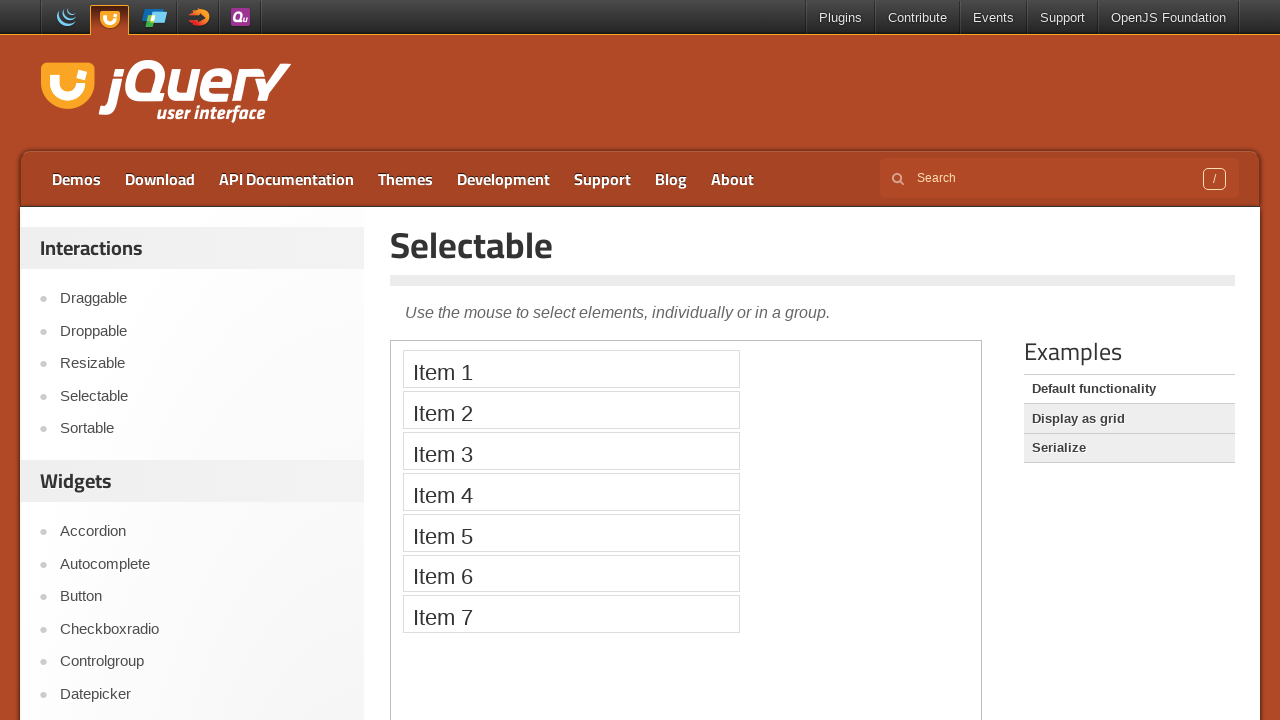

Pressed down Control key for multi-select
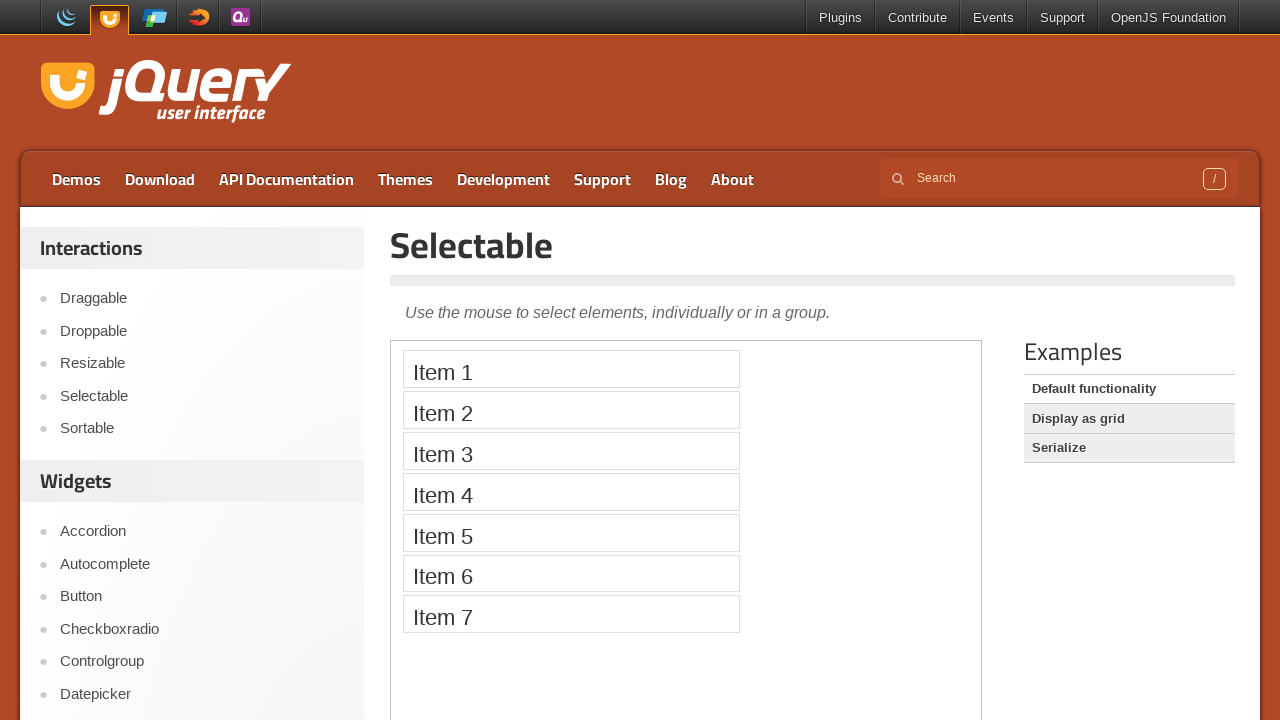

Ctrl+clicked on Item 1 at (571, 369) on iframe >> nth=0 >> internal:control=enter-frame >> xpath=//li[text()='Item 1']
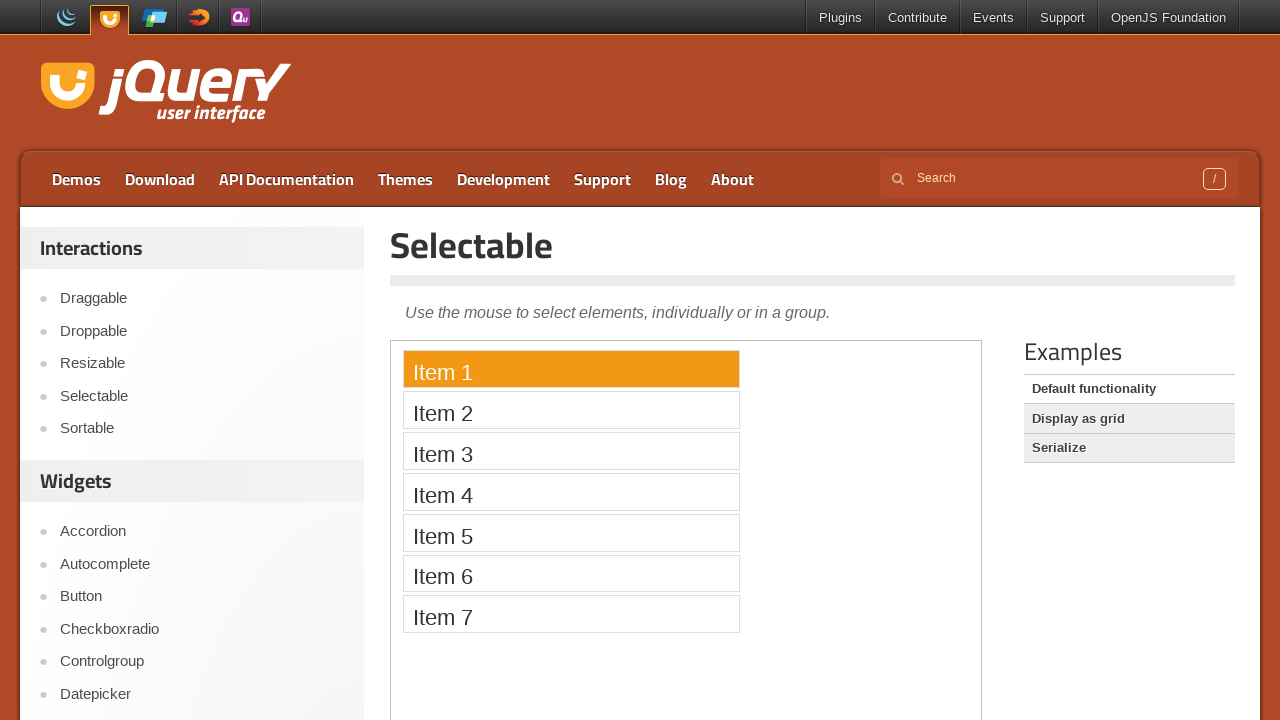

Ctrl+clicked on Item 3 at (571, 451) on iframe >> nth=0 >> internal:control=enter-frame >> xpath=//li[text()='Item 3']
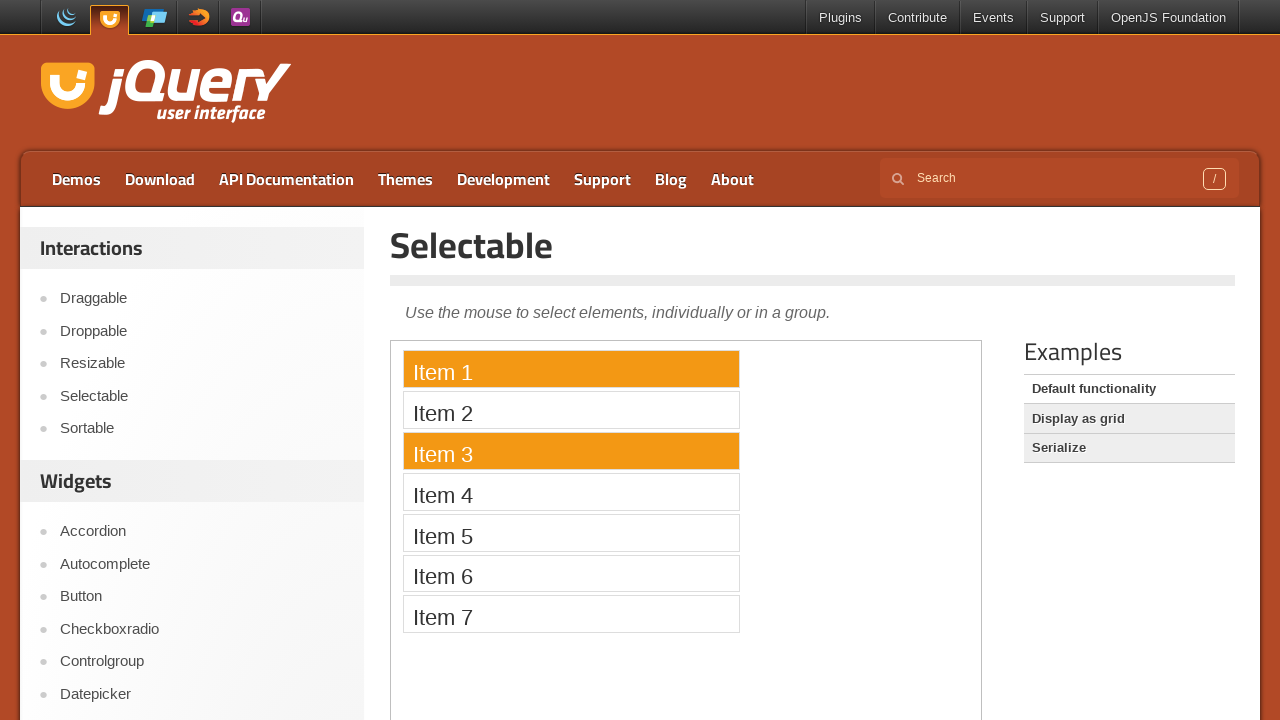

Ctrl+clicked on Item 5 at (571, 532) on iframe >> nth=0 >> internal:control=enter-frame >> xpath=//li[text()='Item 5']
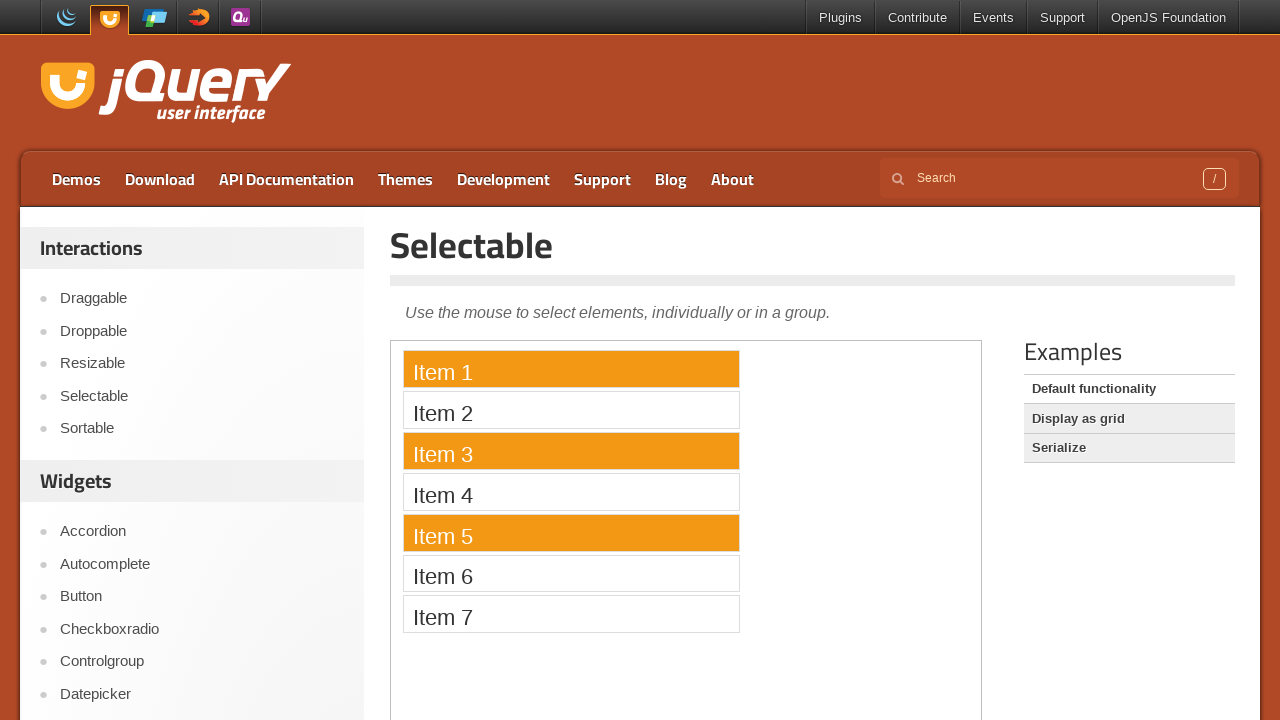

Released Control key
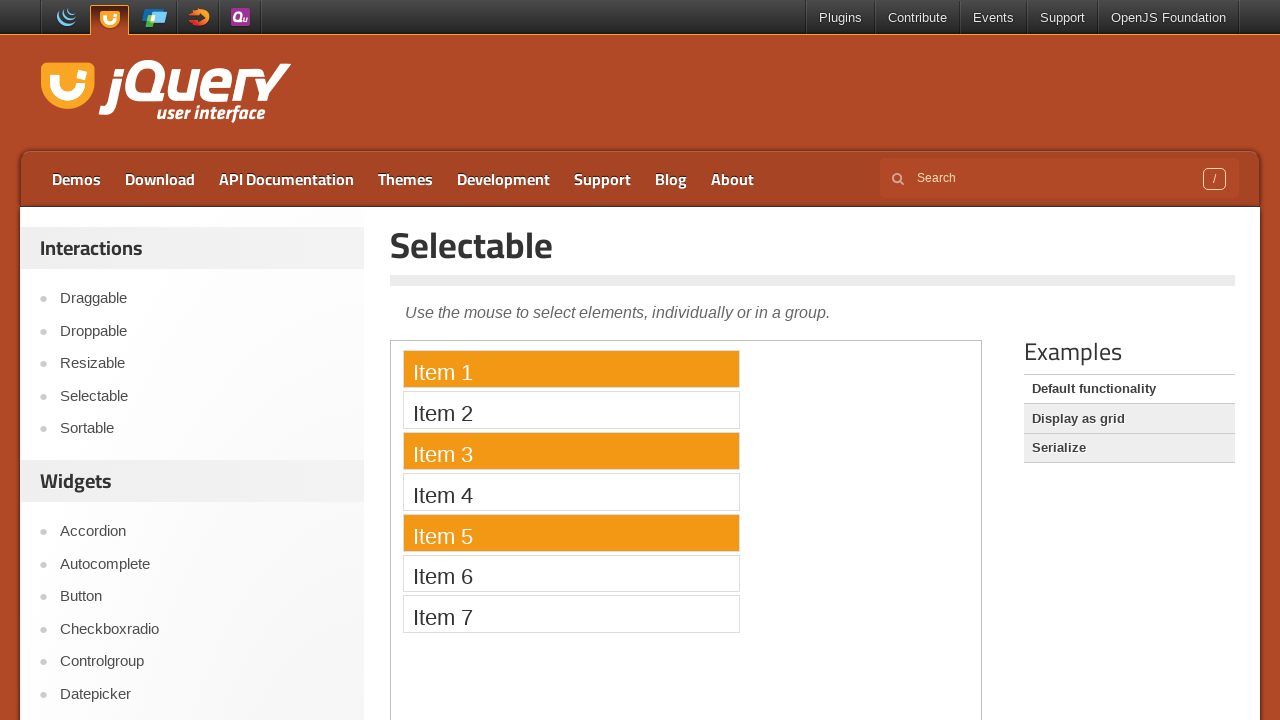

Waited to observe the Ctrl+click selection results
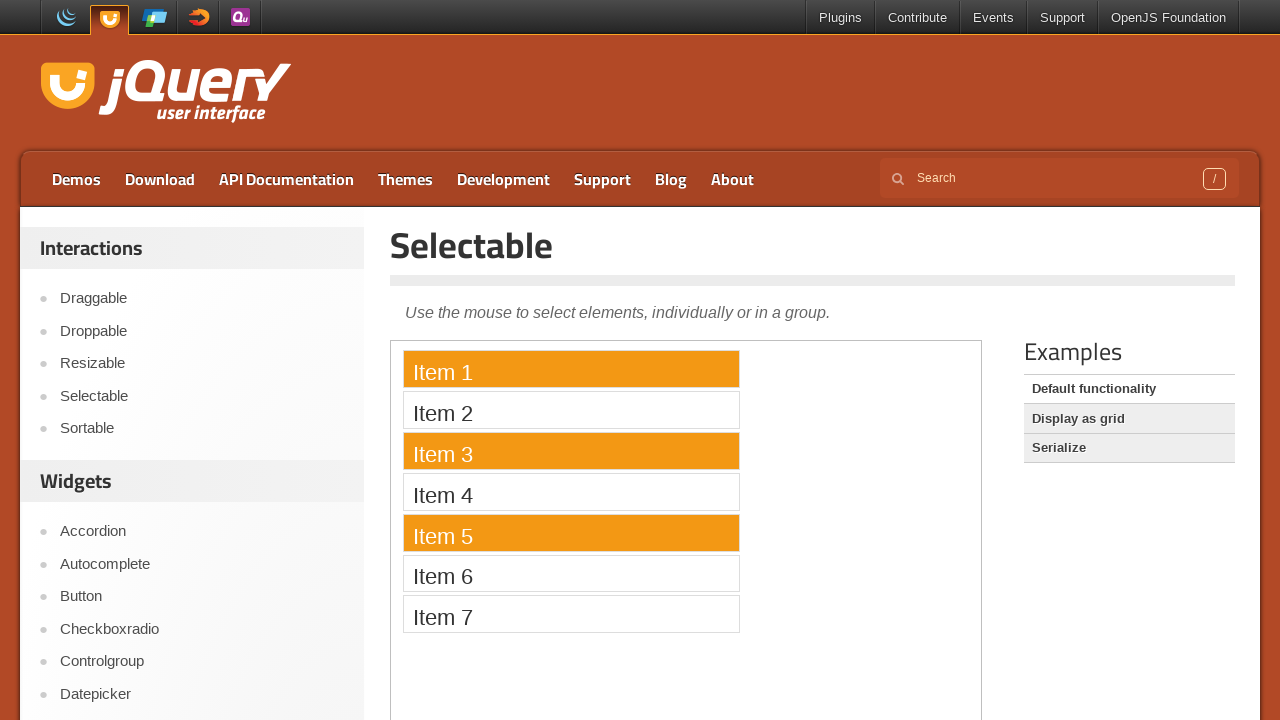

Retrieved bounding box for Item 1
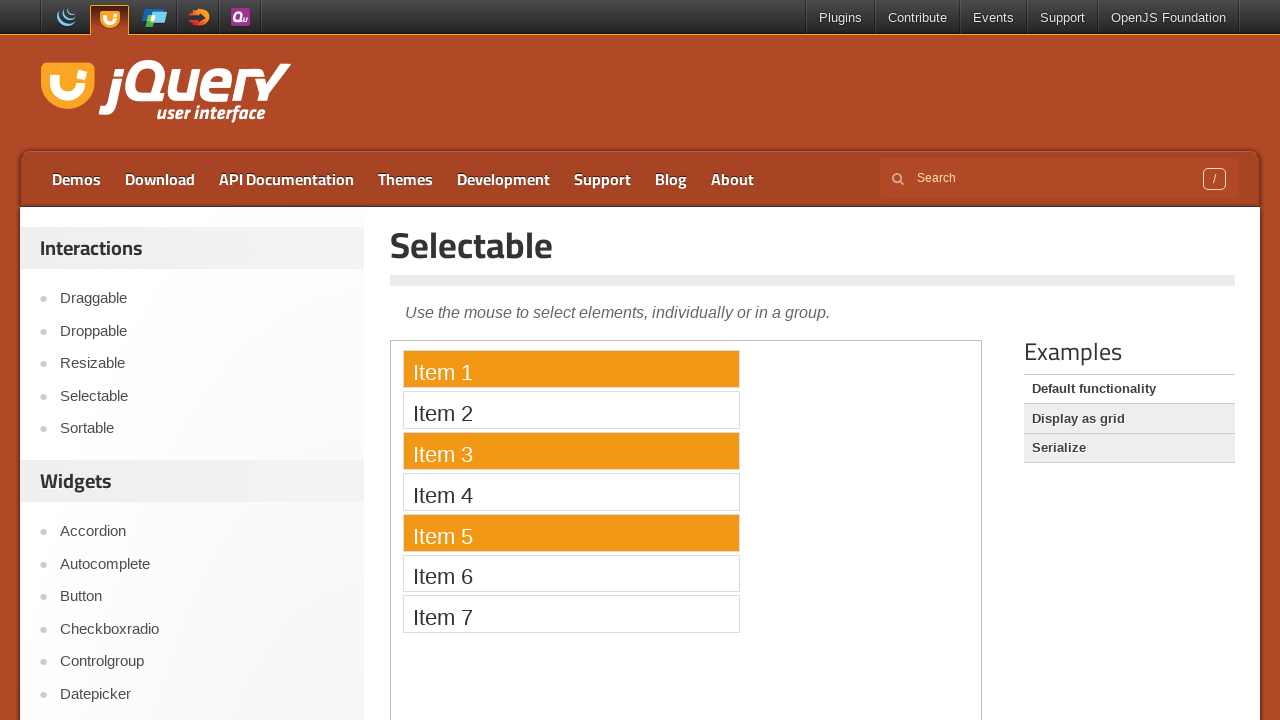

Retrieved bounding box for Item 6
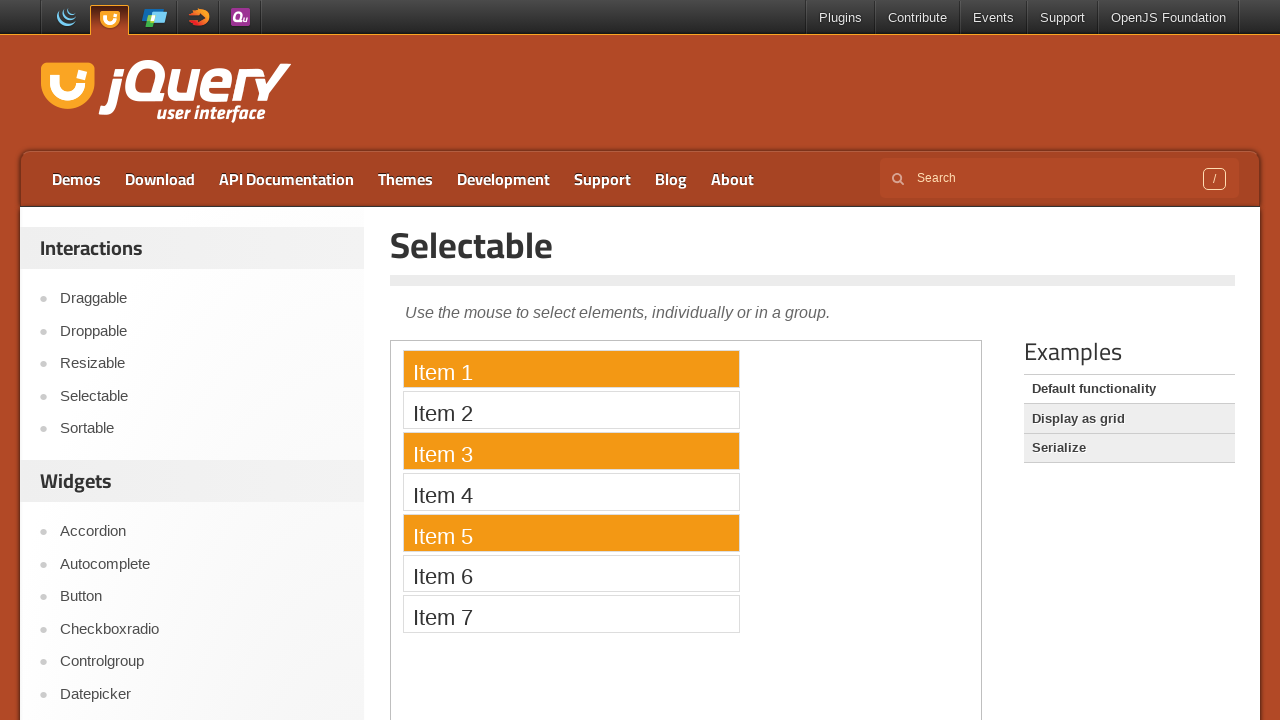

Moved mouse to center of Item 1 at (571, 369)
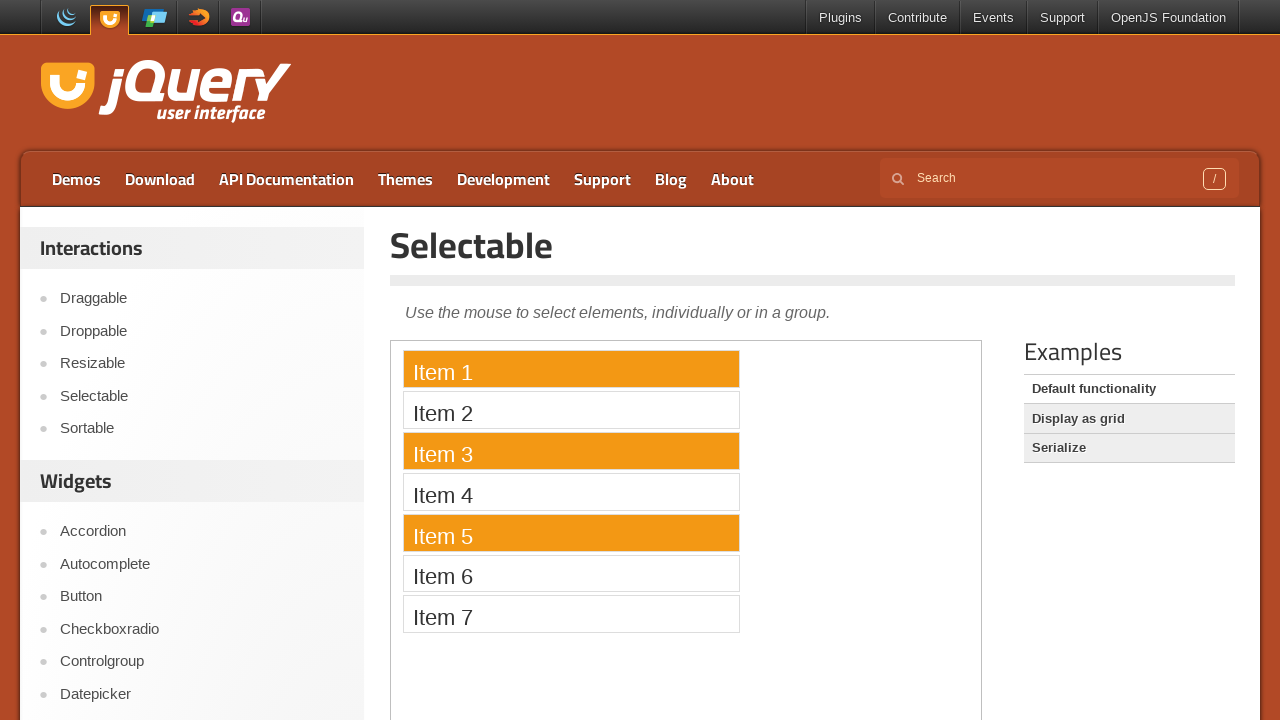

Pressed down mouse button to start drag selection at (571, 369)
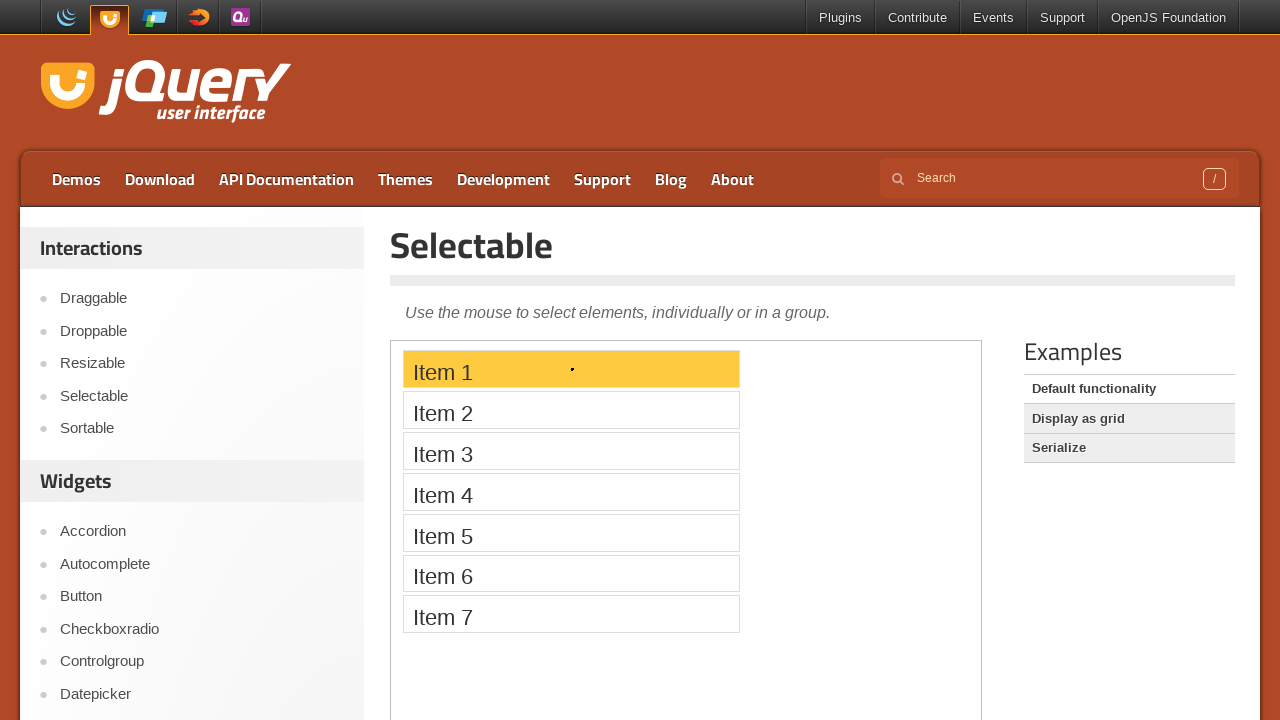

Dragged mouse to center of Item 6 at (571, 573)
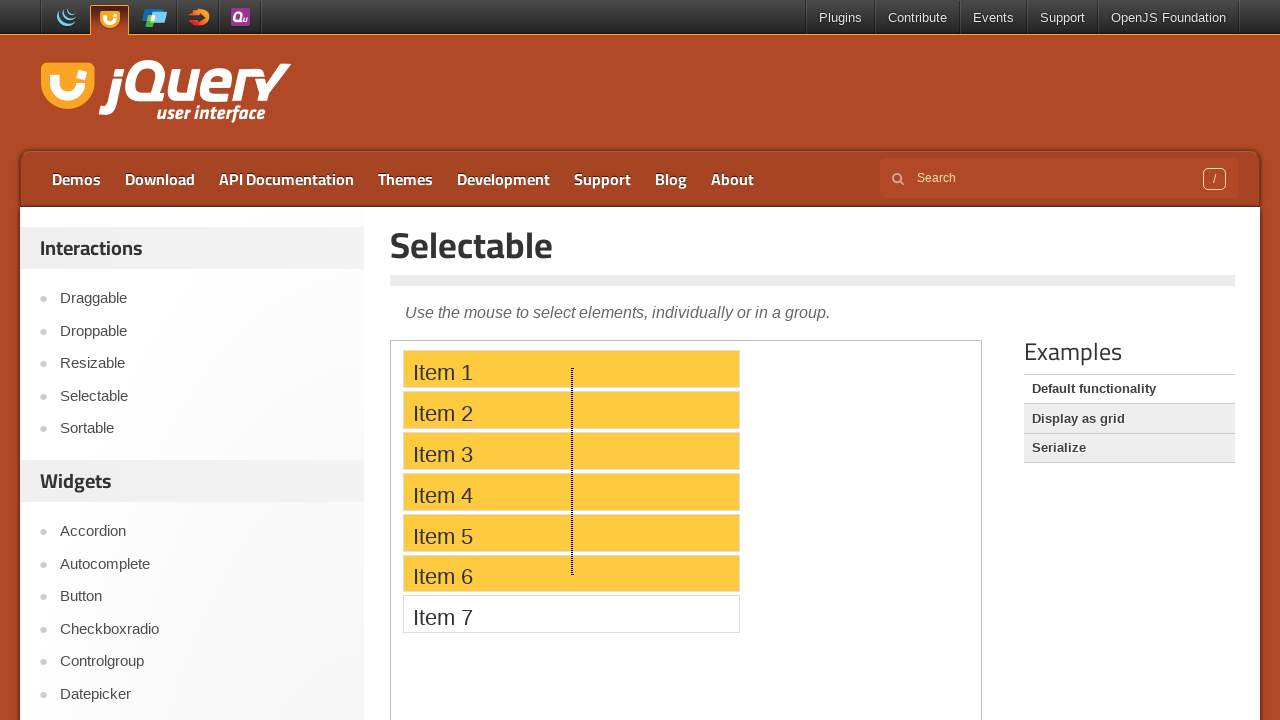

Released mouse button to complete drag selection from Item 1 to Item 6 at (571, 573)
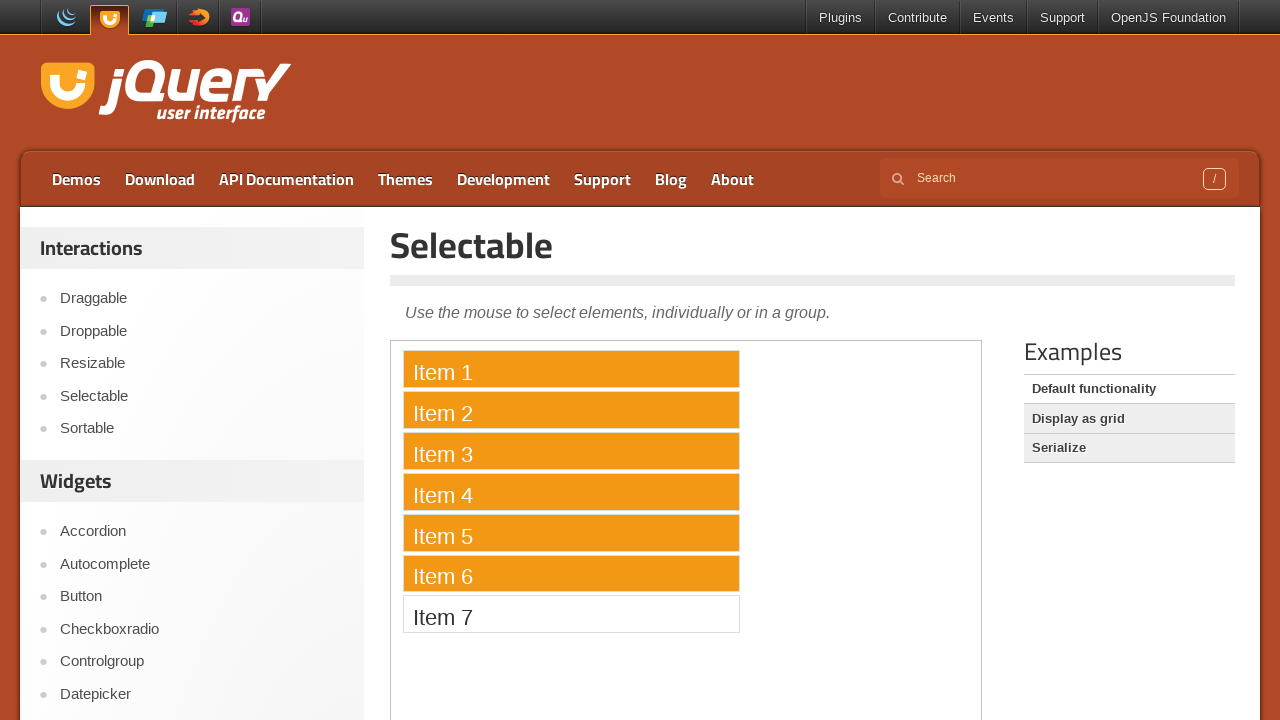

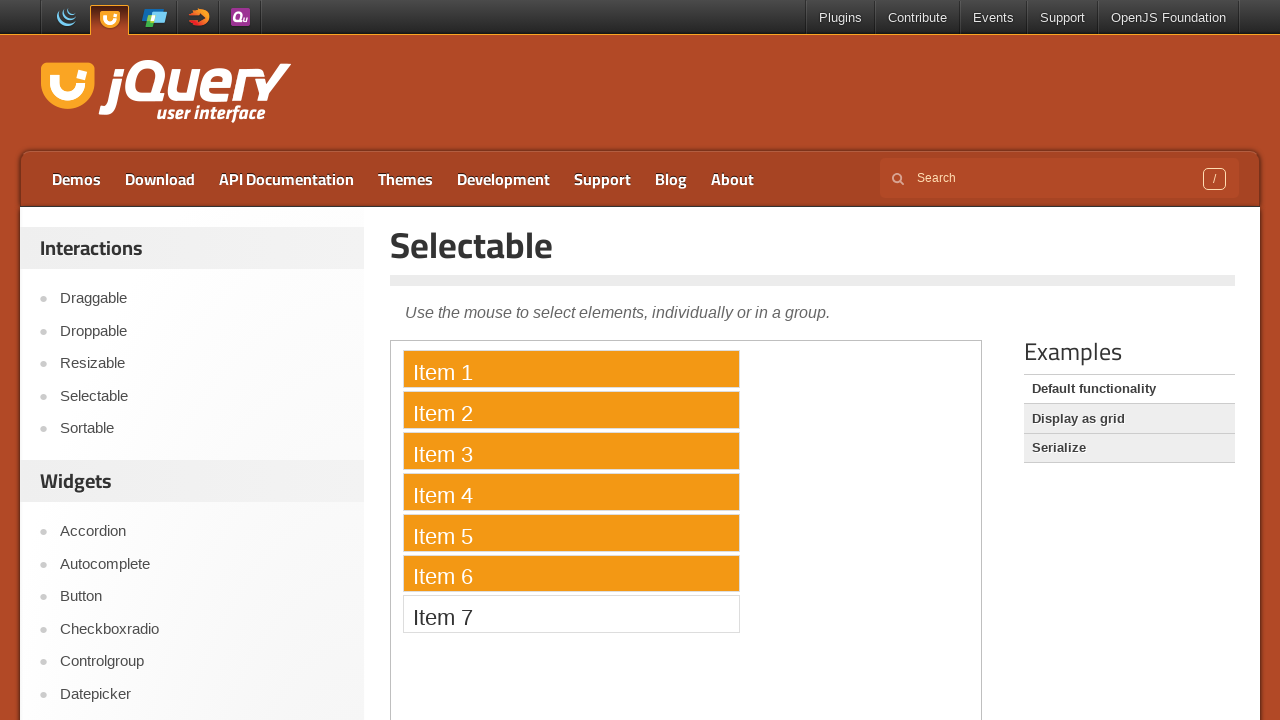